Tests dropdown interaction on an interest calculator page by selecting an option from a compound interest dropdown and verifying the dropdown options are accessible.

Starting URL: https://www.calculator.net/interest-calculator.html

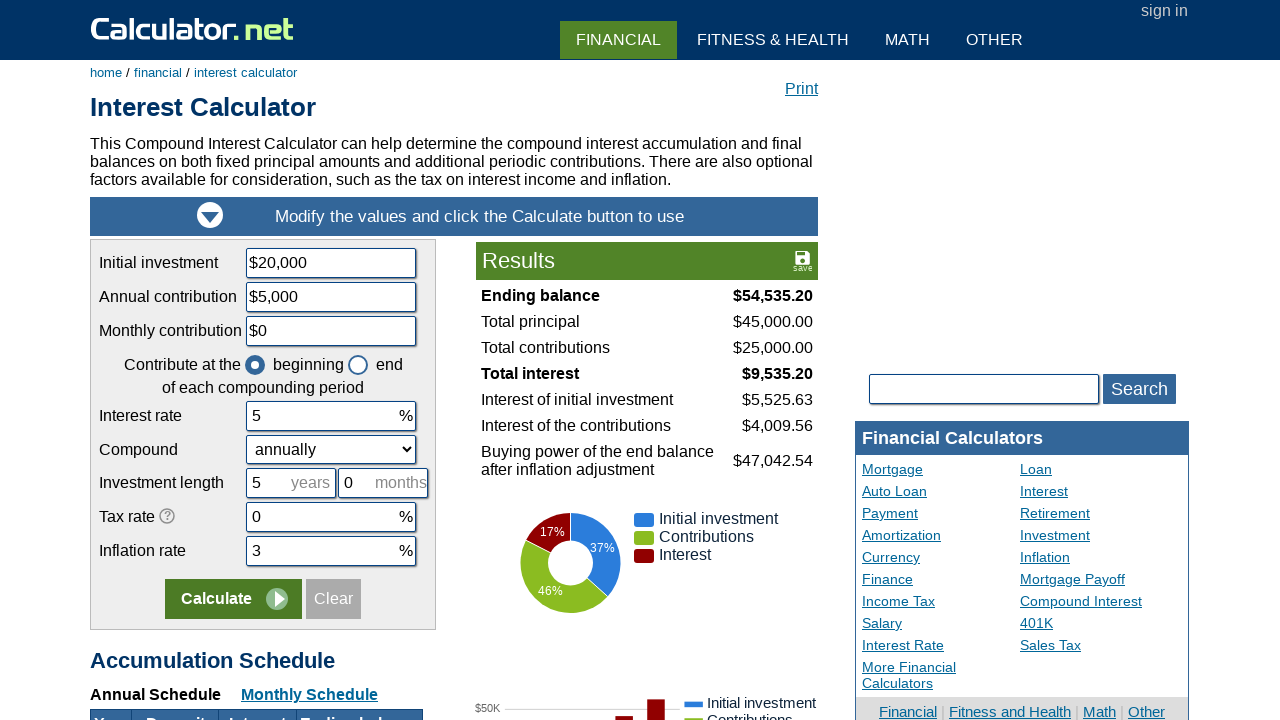

Waited for compound interest dropdown selector to be available
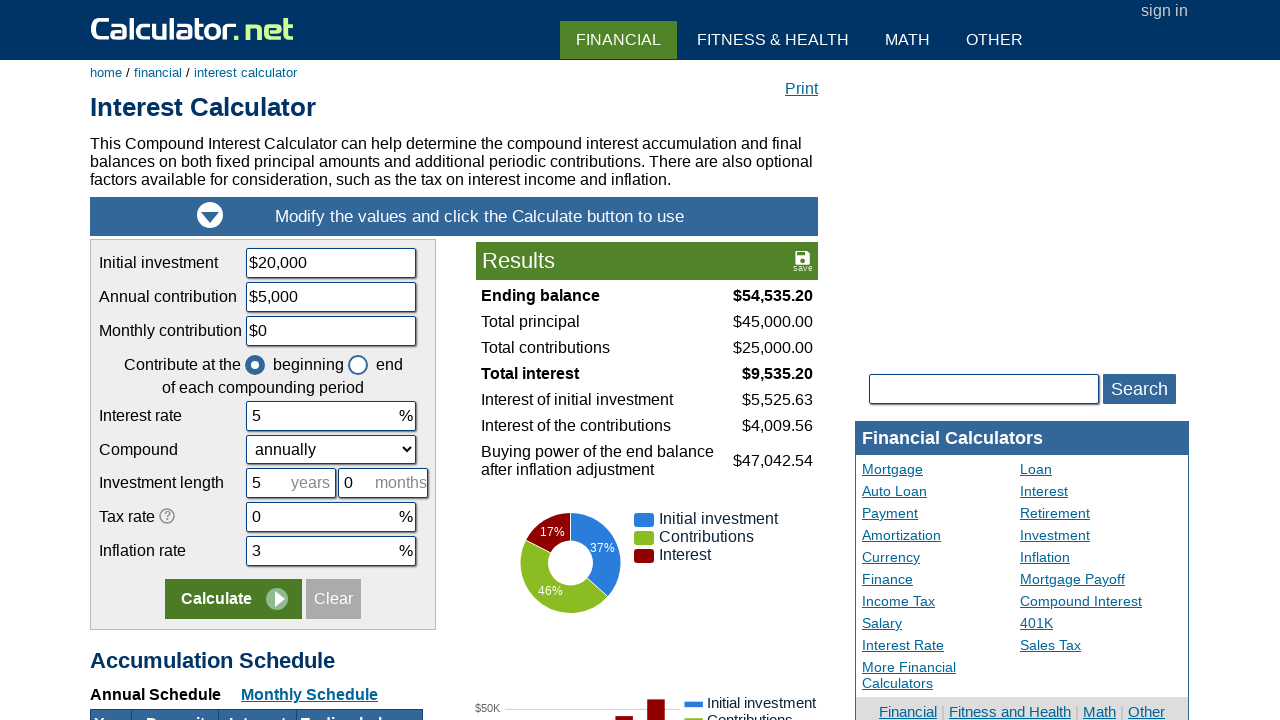

Selected option at index 2 from compound interest dropdown on #ccompound
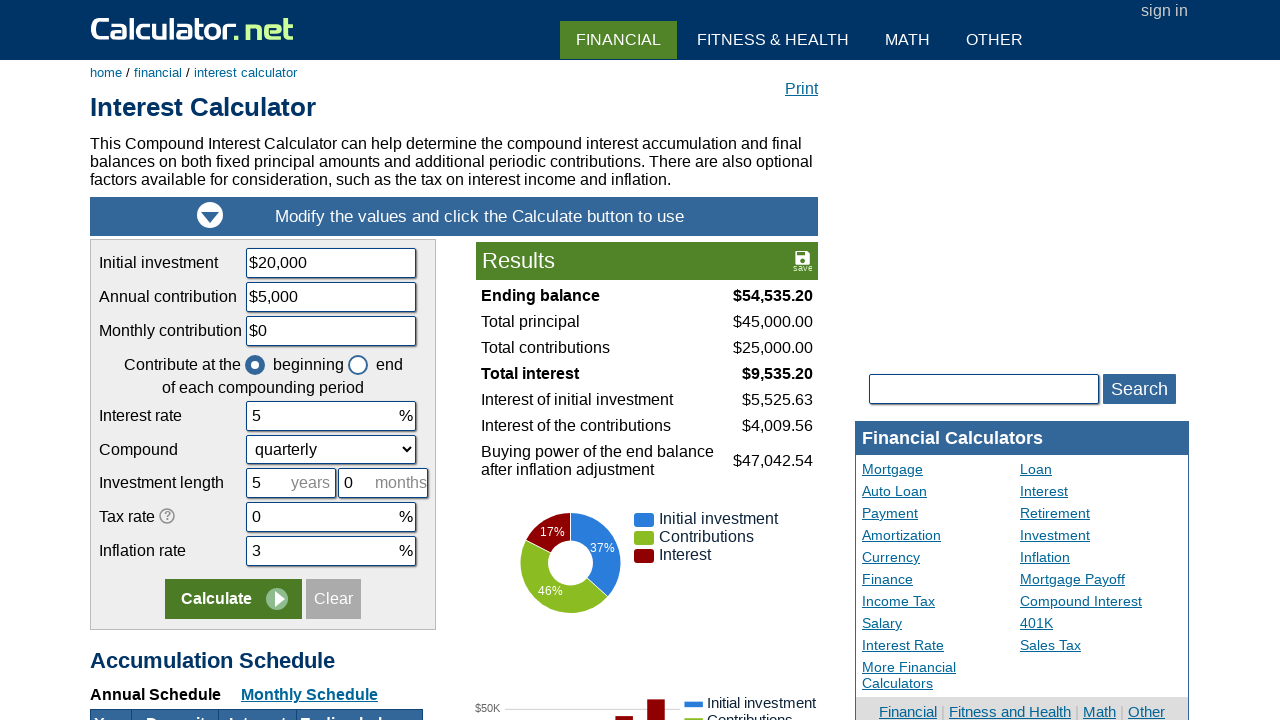

Located the compound interest dropdown element
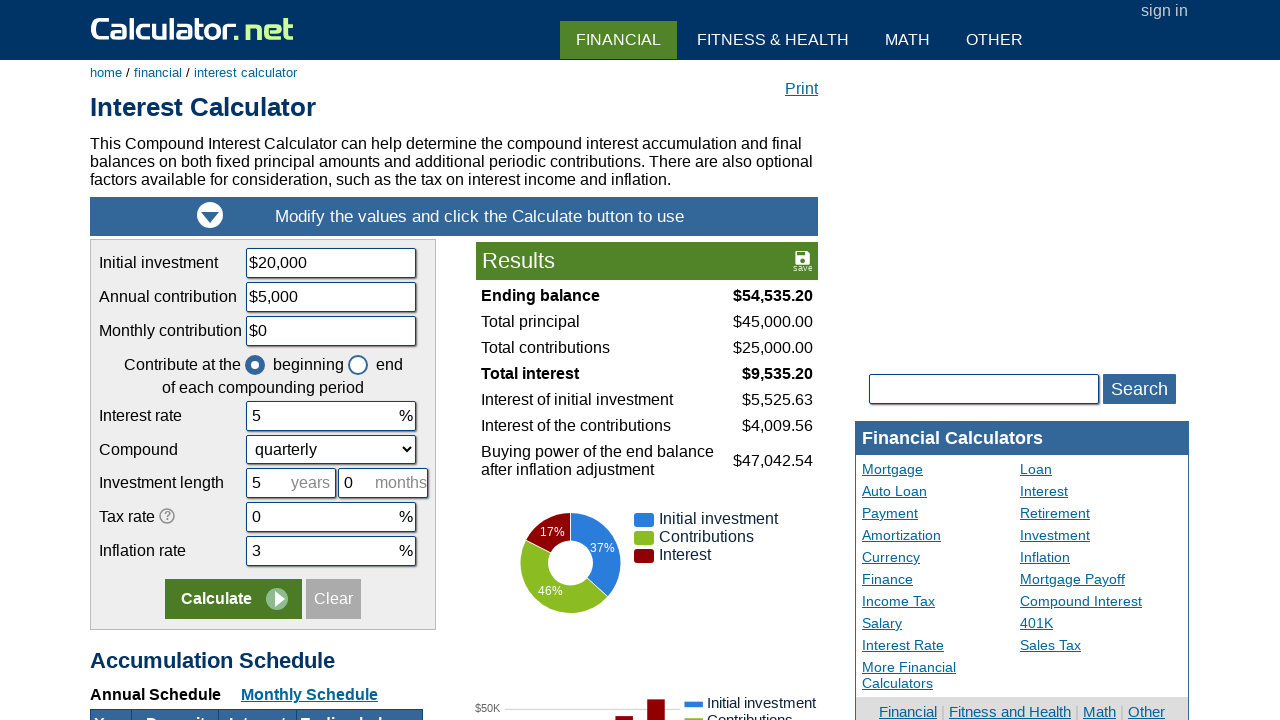

Verified dropdown is visible on the page
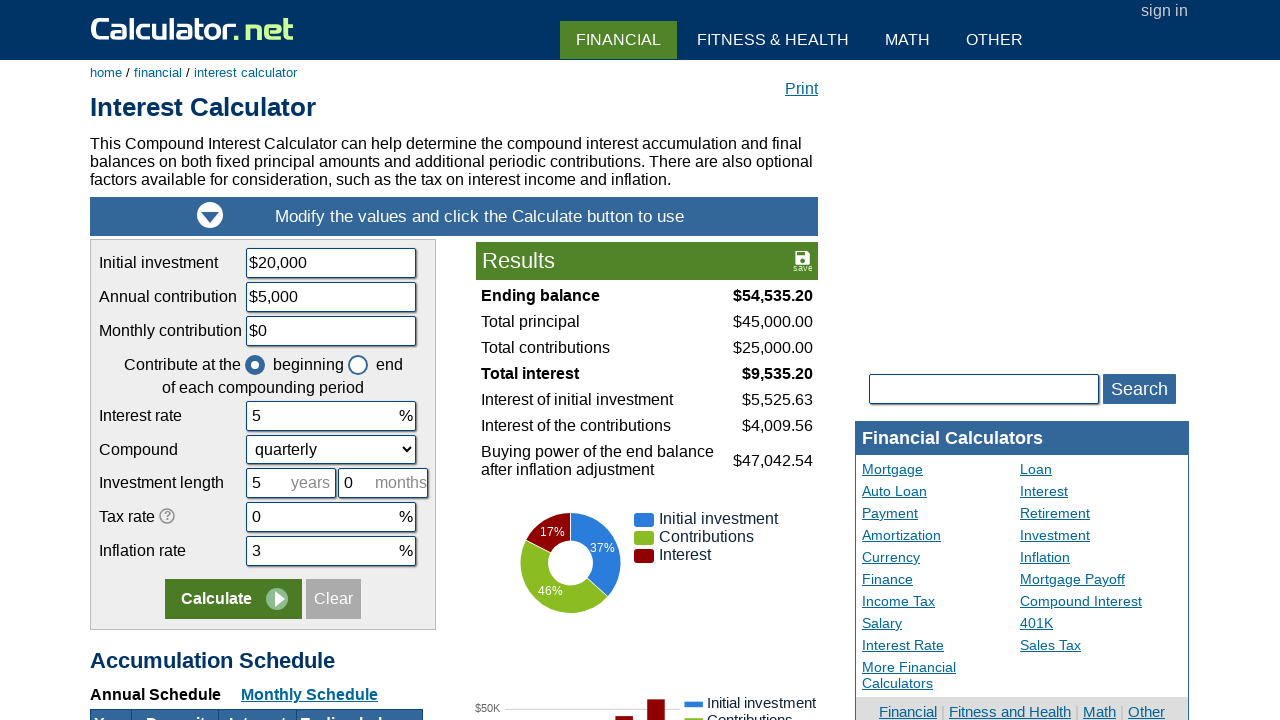

Retrieved all dropdown options - found 9 options
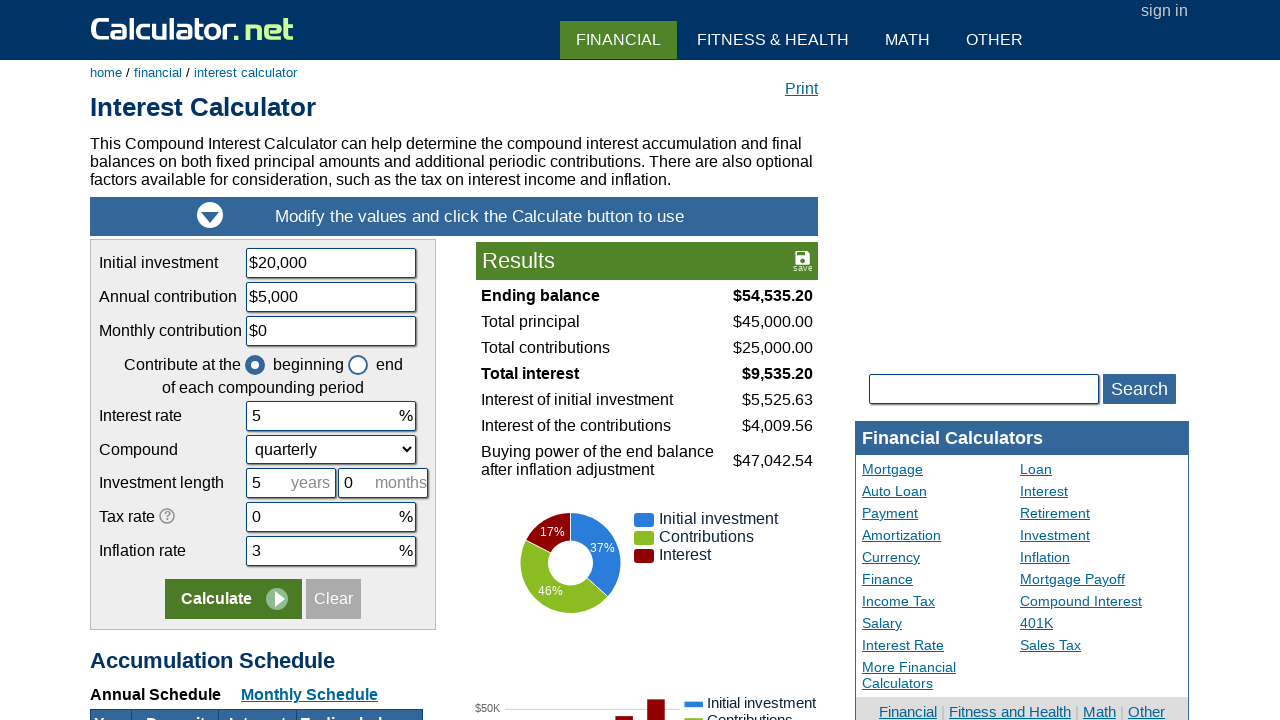

Verified dropdown selection - selected value: quarterly
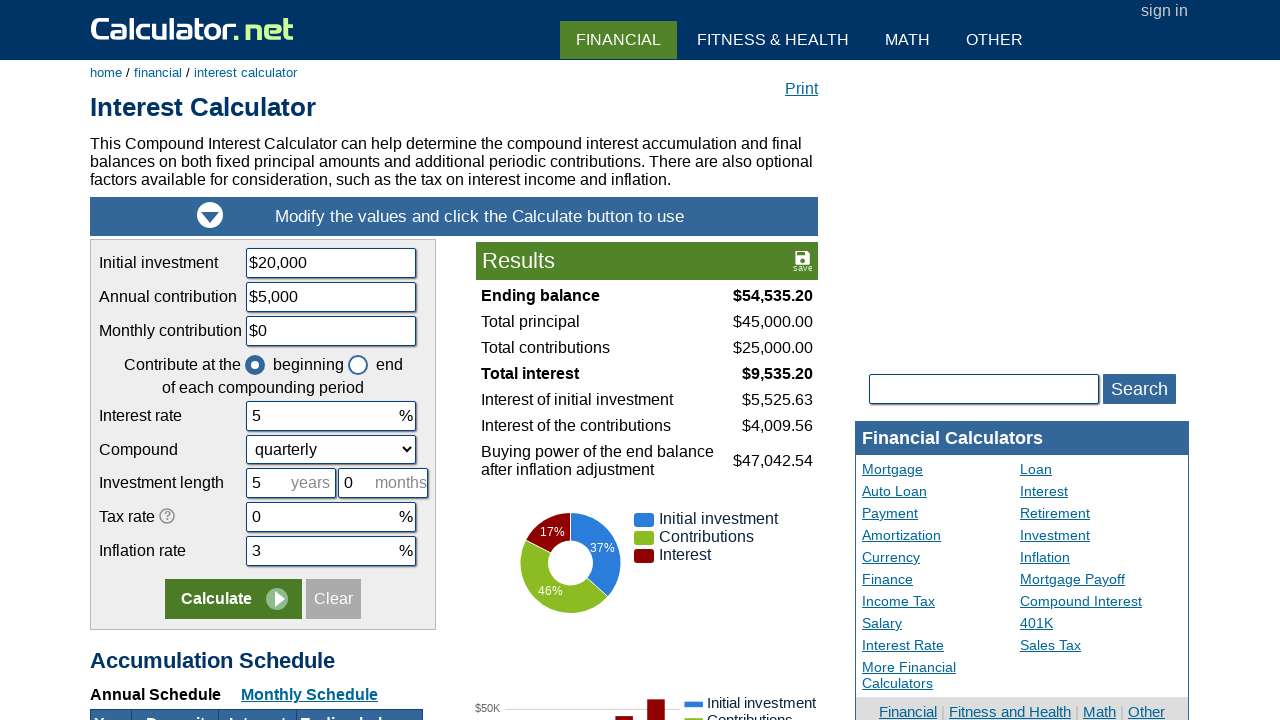

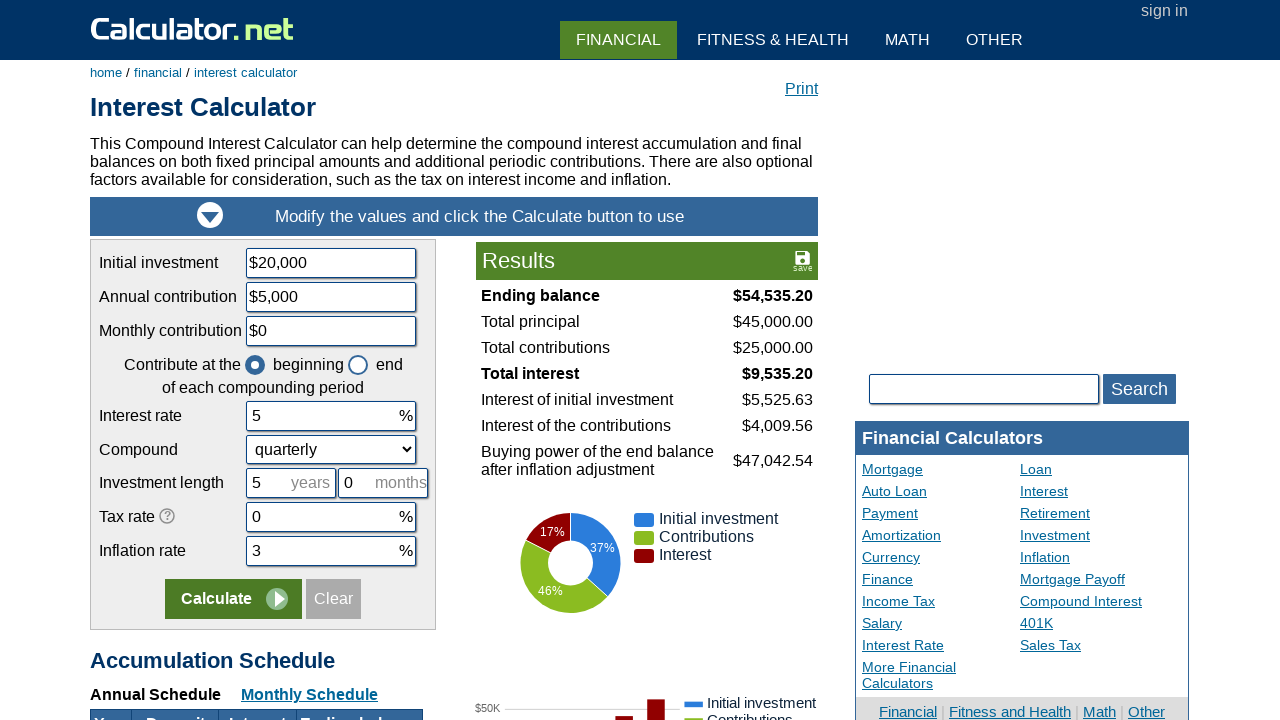